Tests adding specific vegetable items (Cucumber, Brocolli, Beetroot) to a shopping cart by iterating through product listings and clicking the "Add to cart" button for matching items.

Starting URL: https://rahulshettyacademy.com/seleniumPractise/

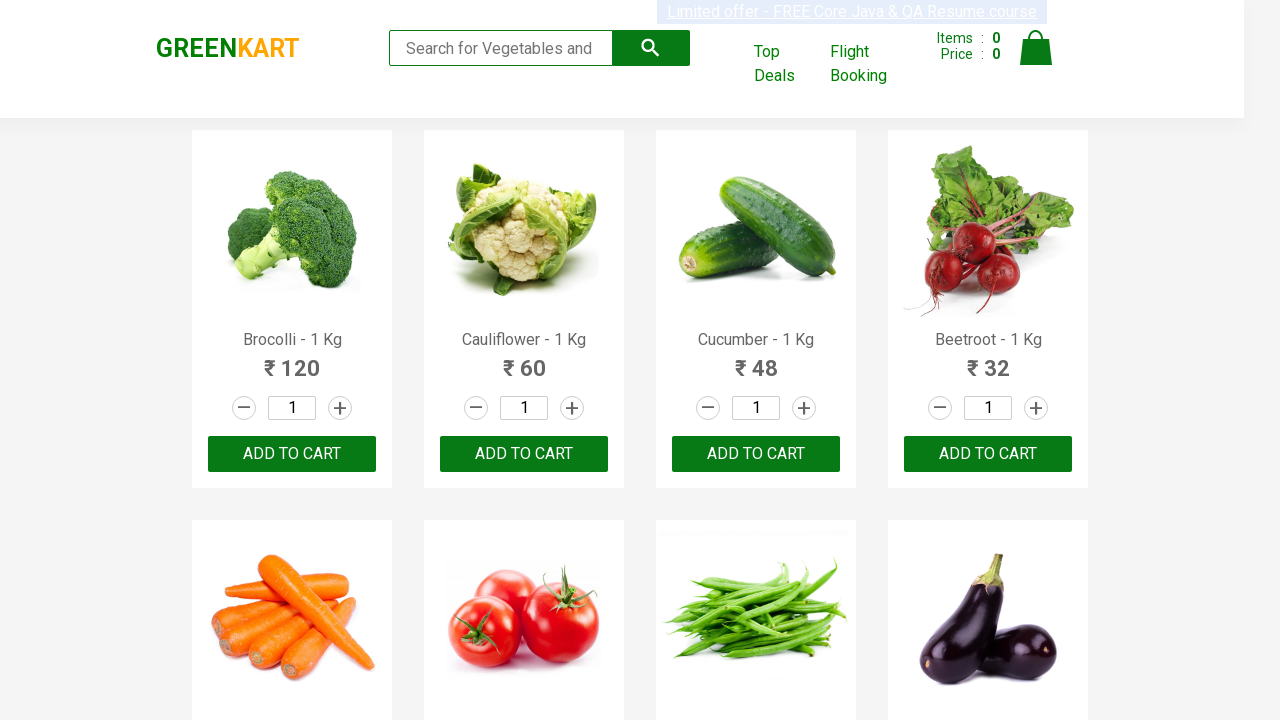

Waited for product listings to load
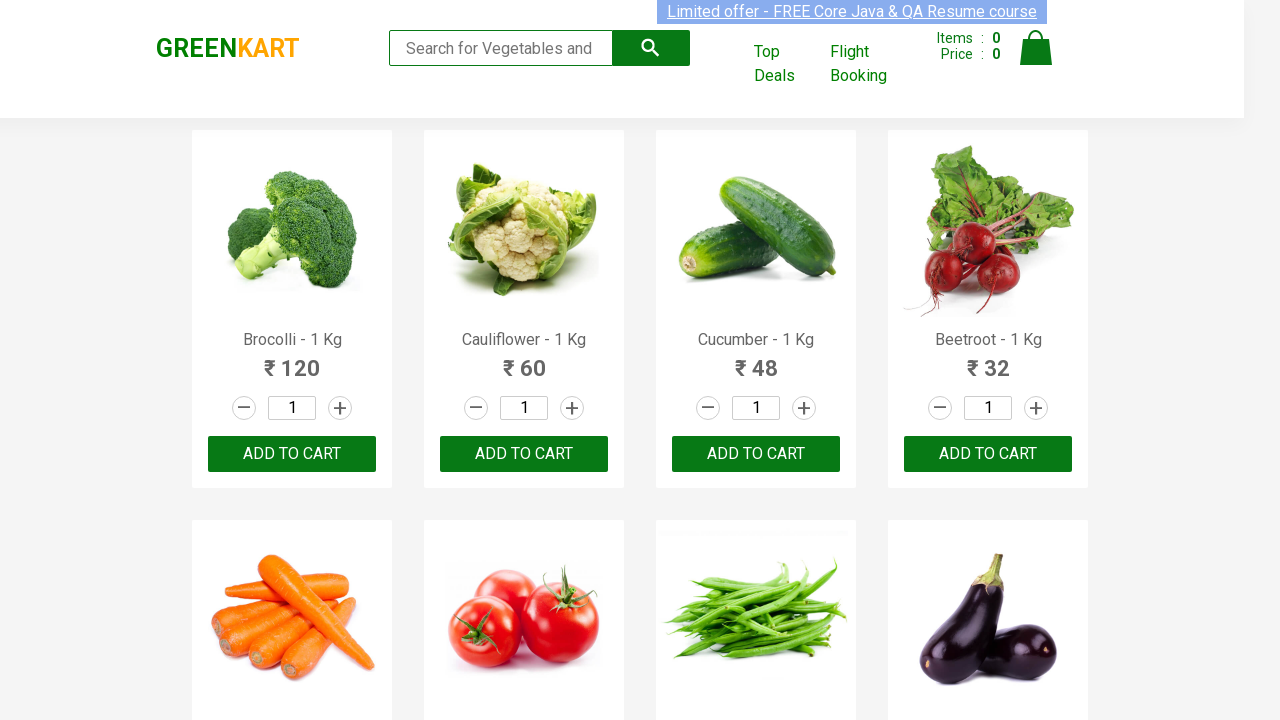

Retrieved all product name elements from the page
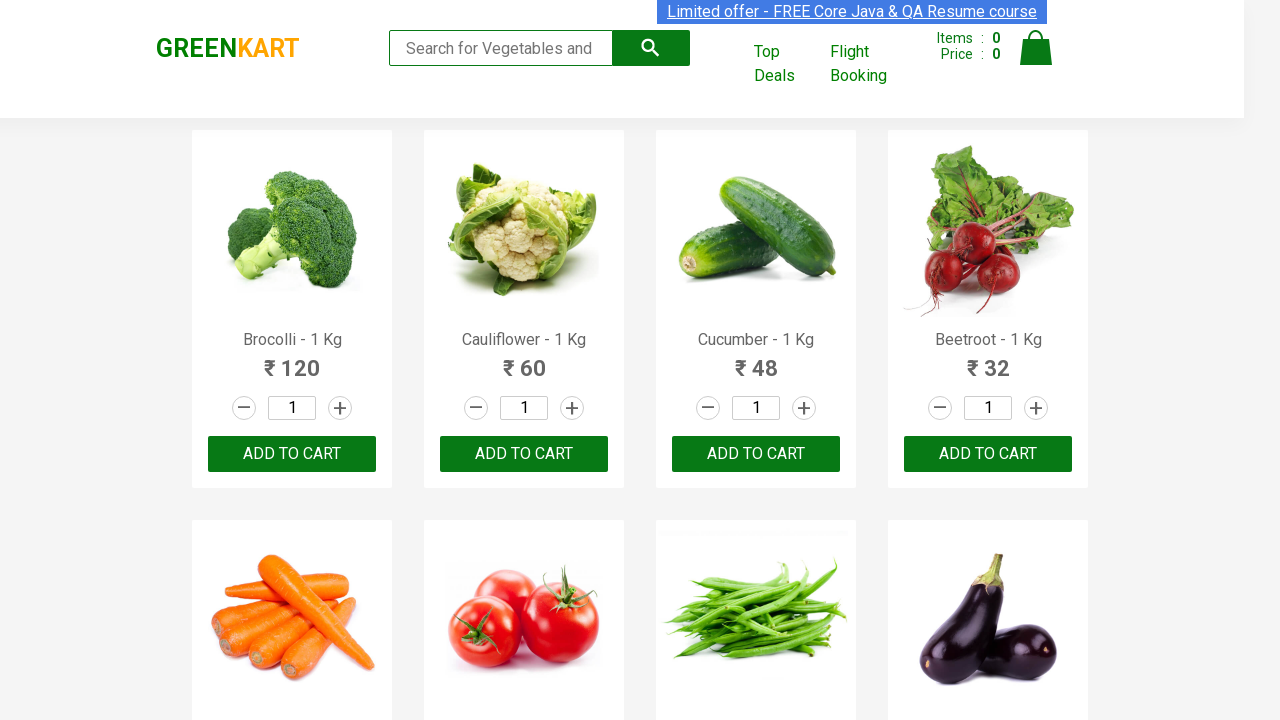

Extracted product name: Brocolli
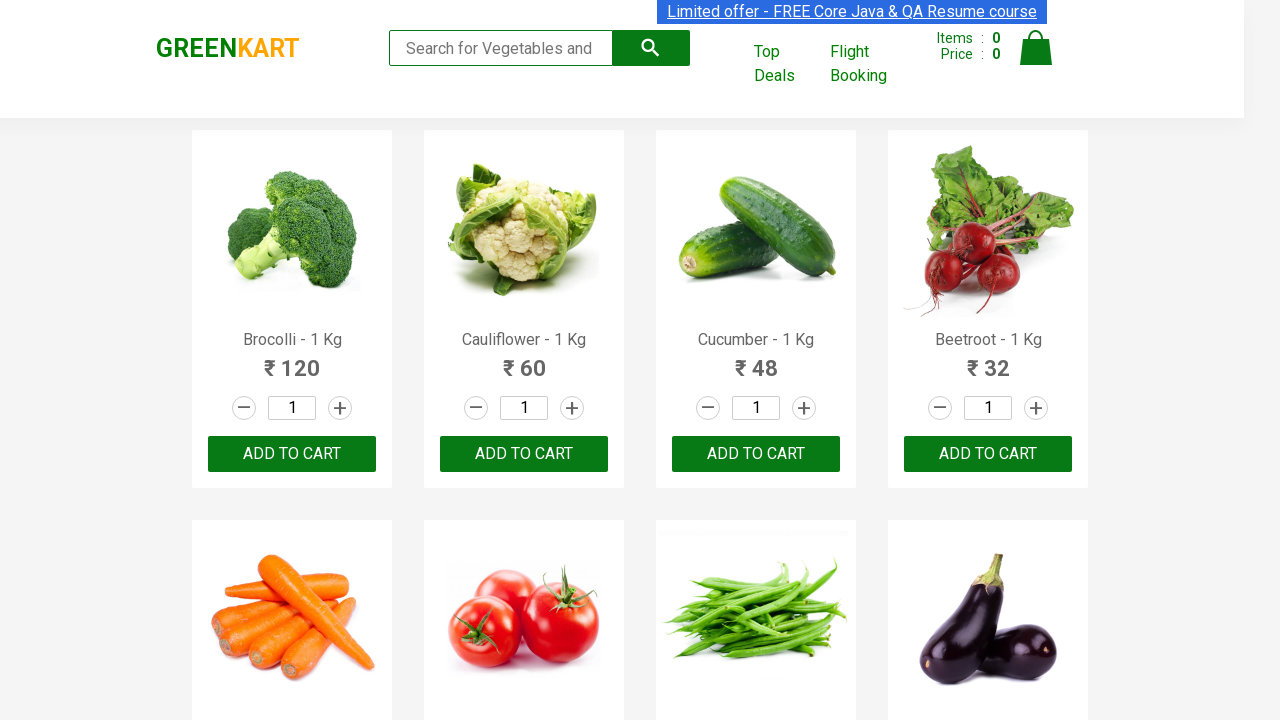

Added Brocolli to cart (item 1 of 3)
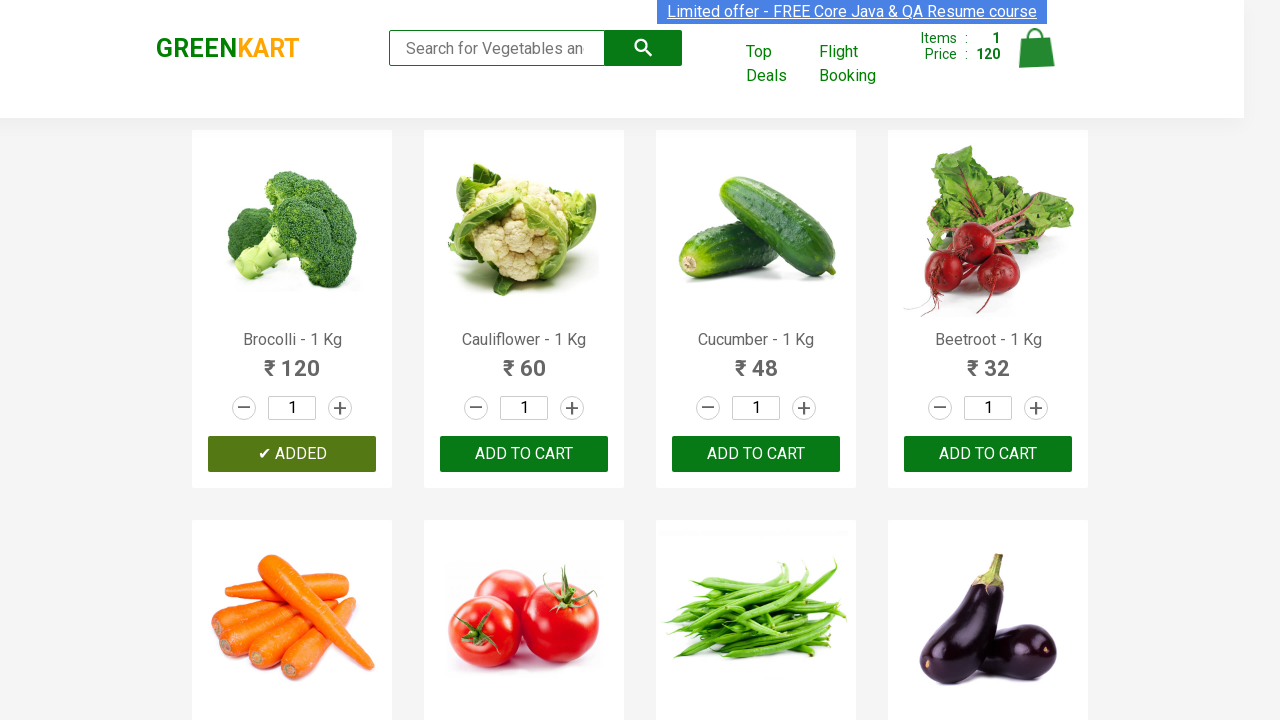

Extracted product name: Cauliflower
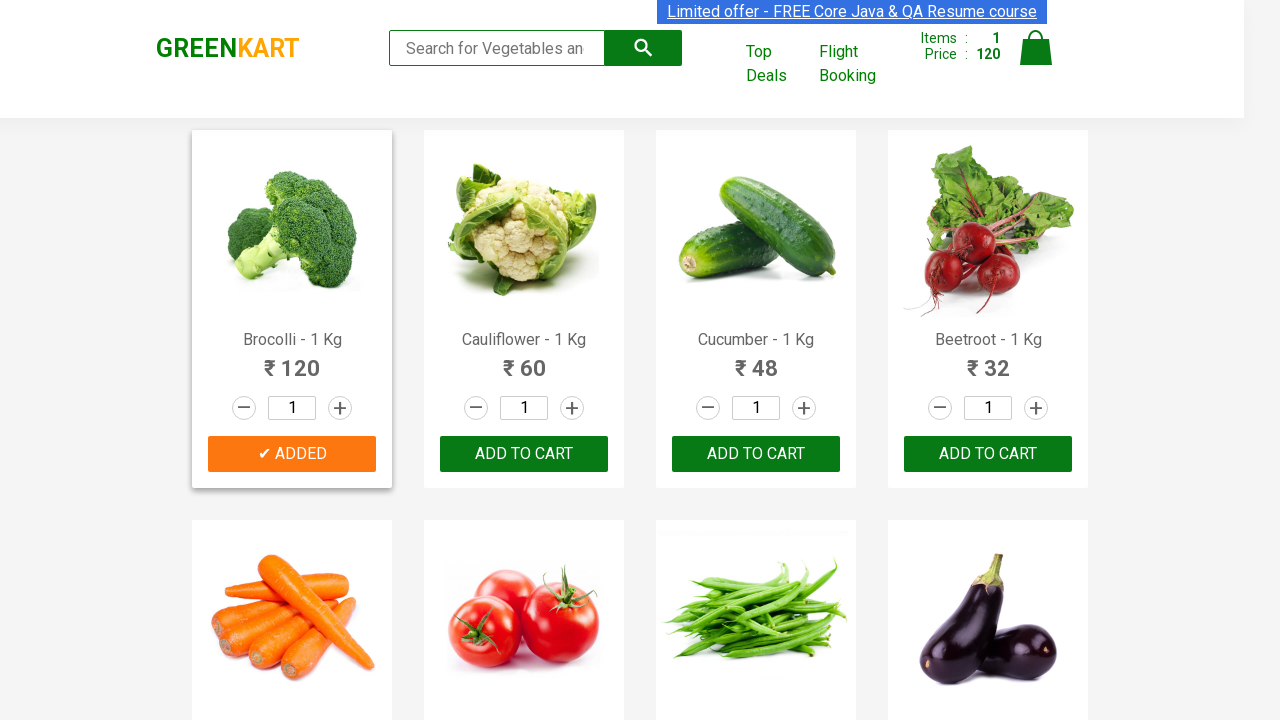

Extracted product name: Cucumber
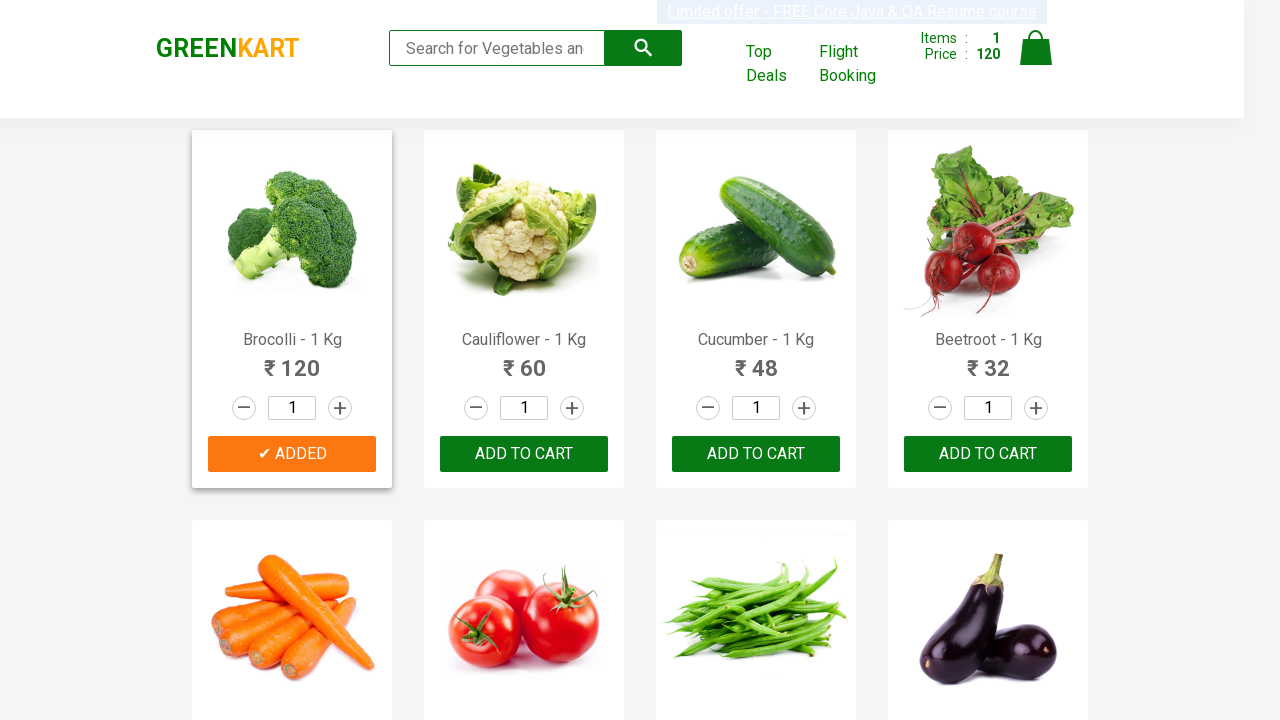

Added Cucumber to cart (item 2 of 3)
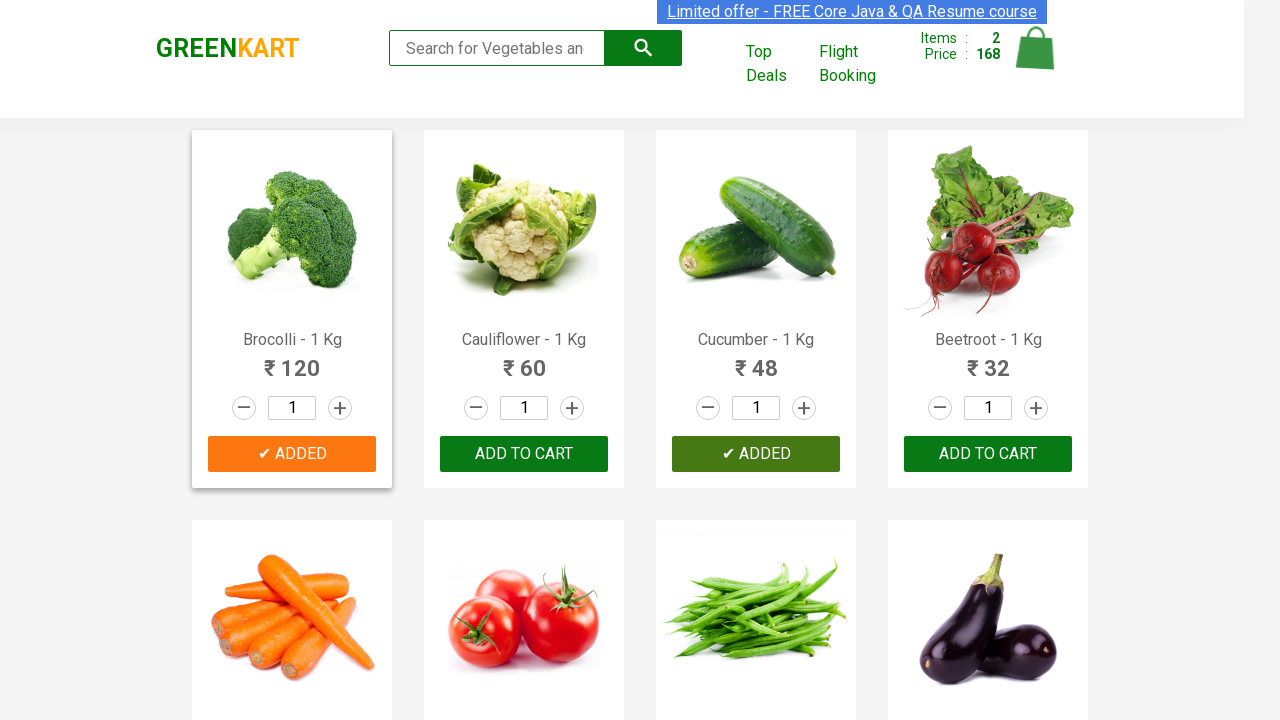

Extracted product name: Beetroot
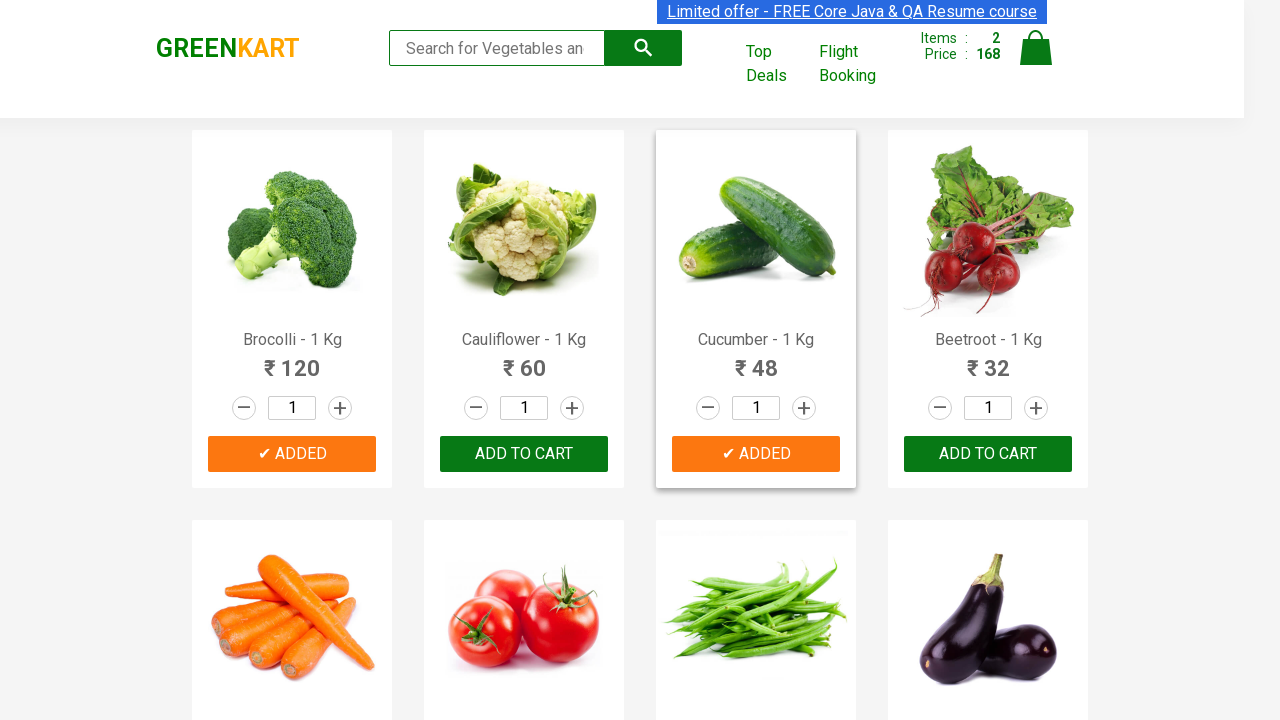

Added Beetroot to cart (item 3 of 3)
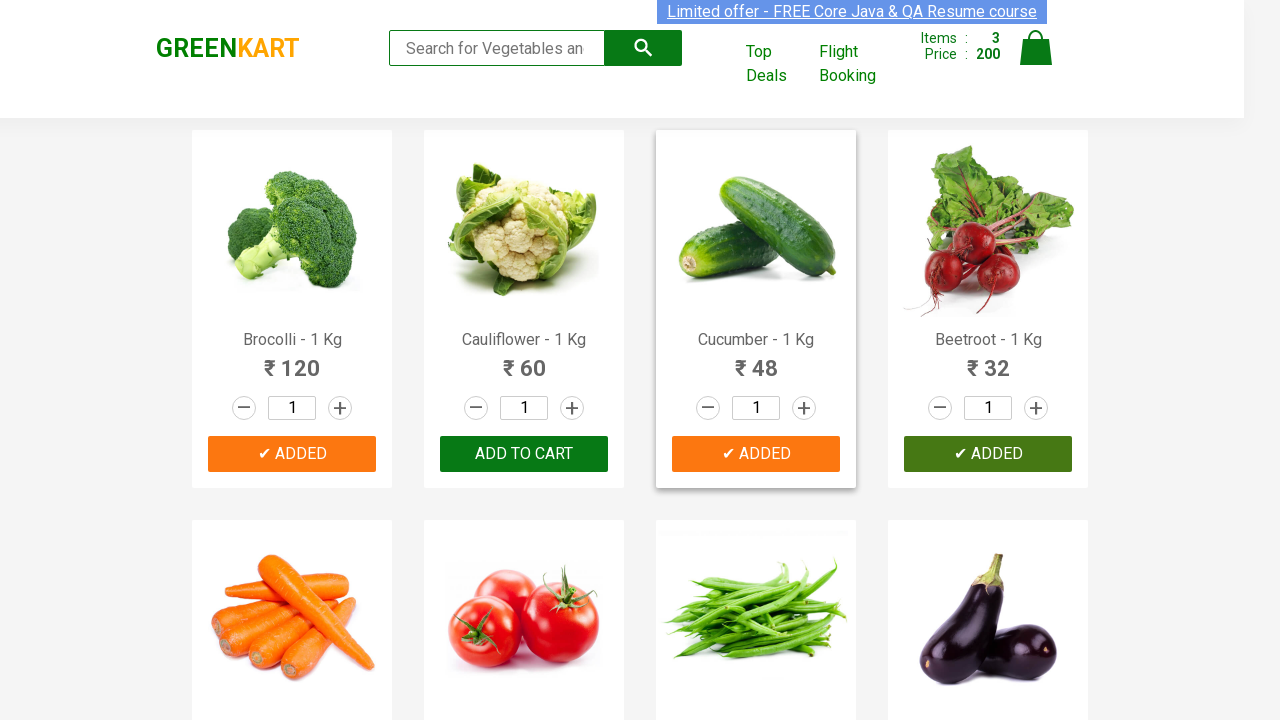

Successfully added all 3 required items to cart
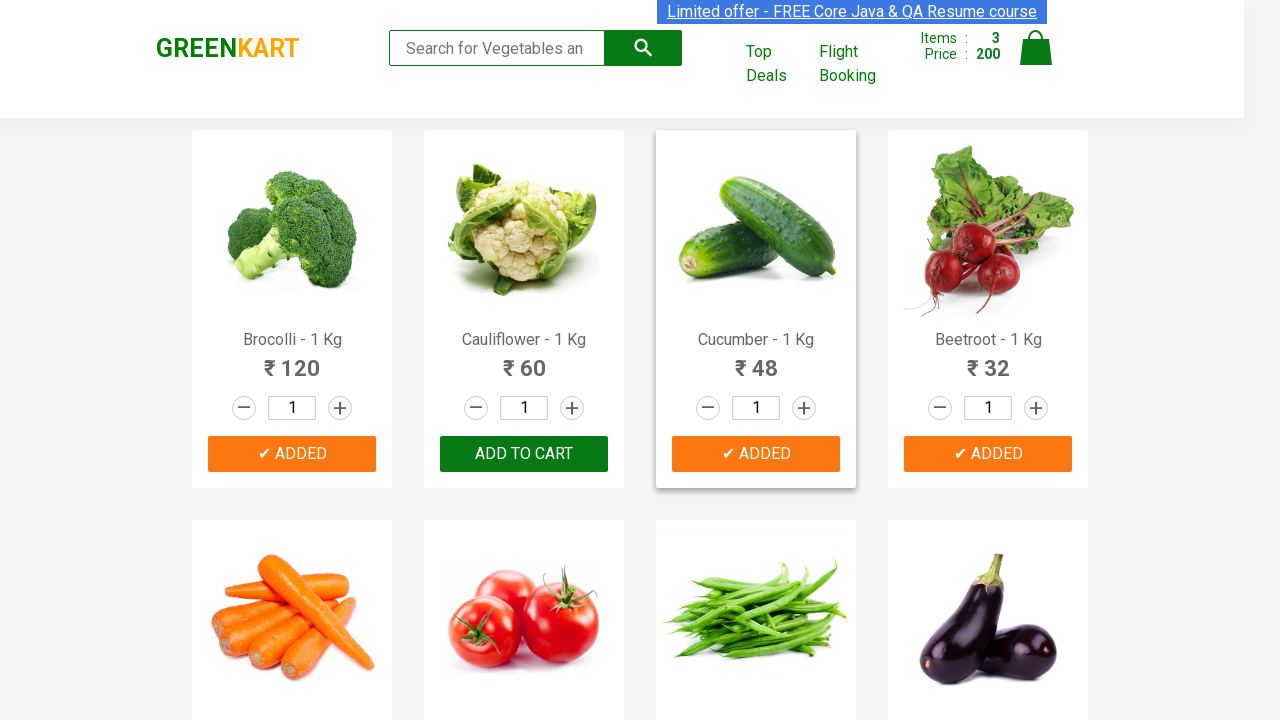

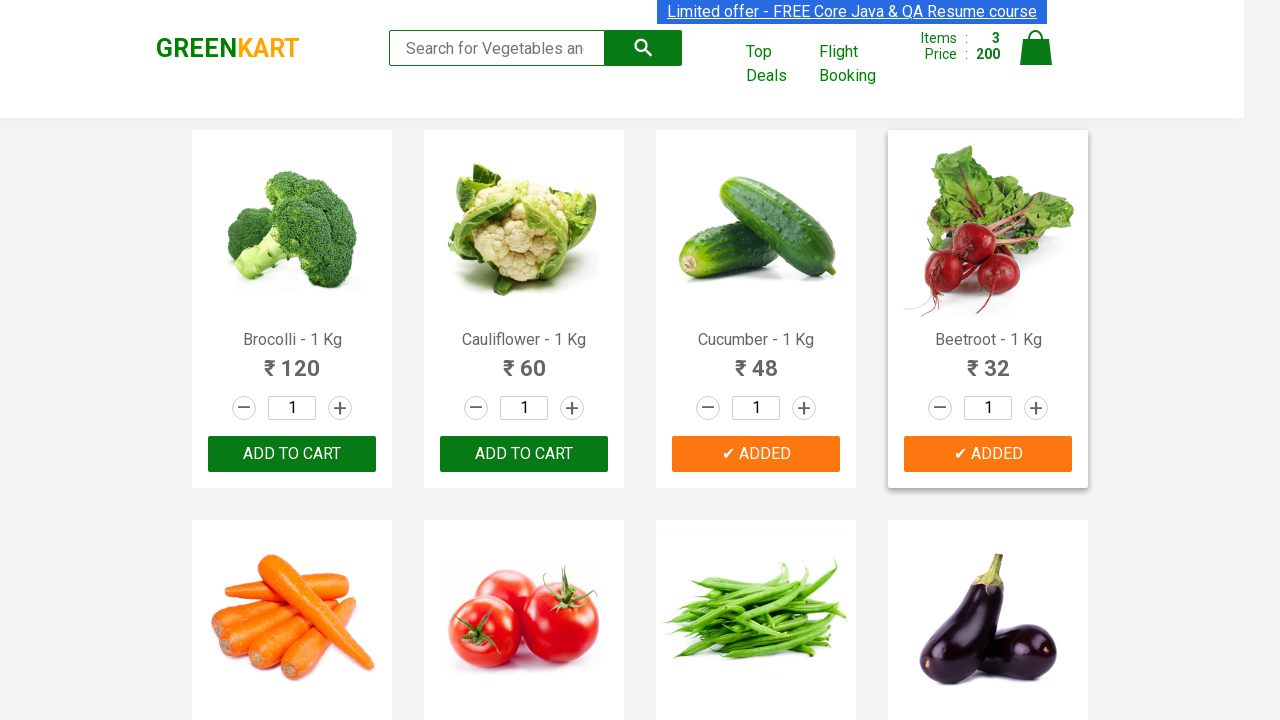